Tests that toggle-all checkbox updates state when individual items are completed or cleared

Starting URL: https://demo.playwright.dev/todomvc

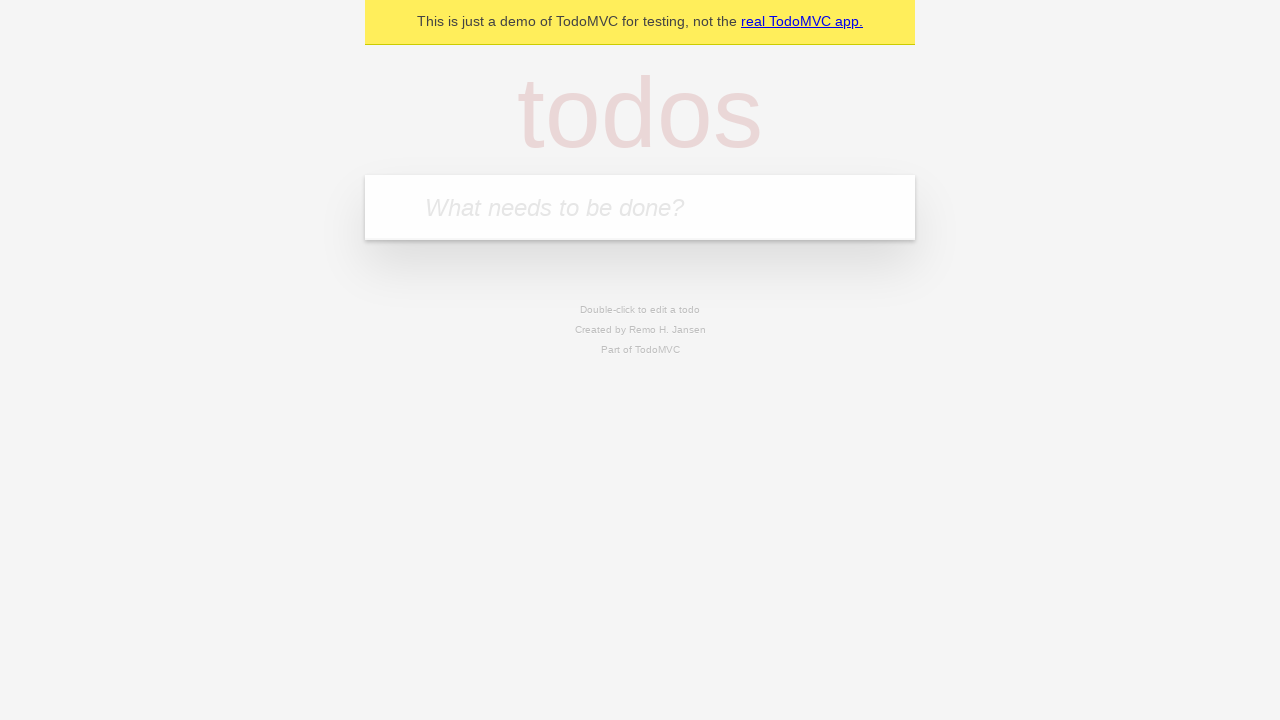

Filled todo input with 'buy some cheese' on internal:attr=[placeholder="What needs to be done?"i]
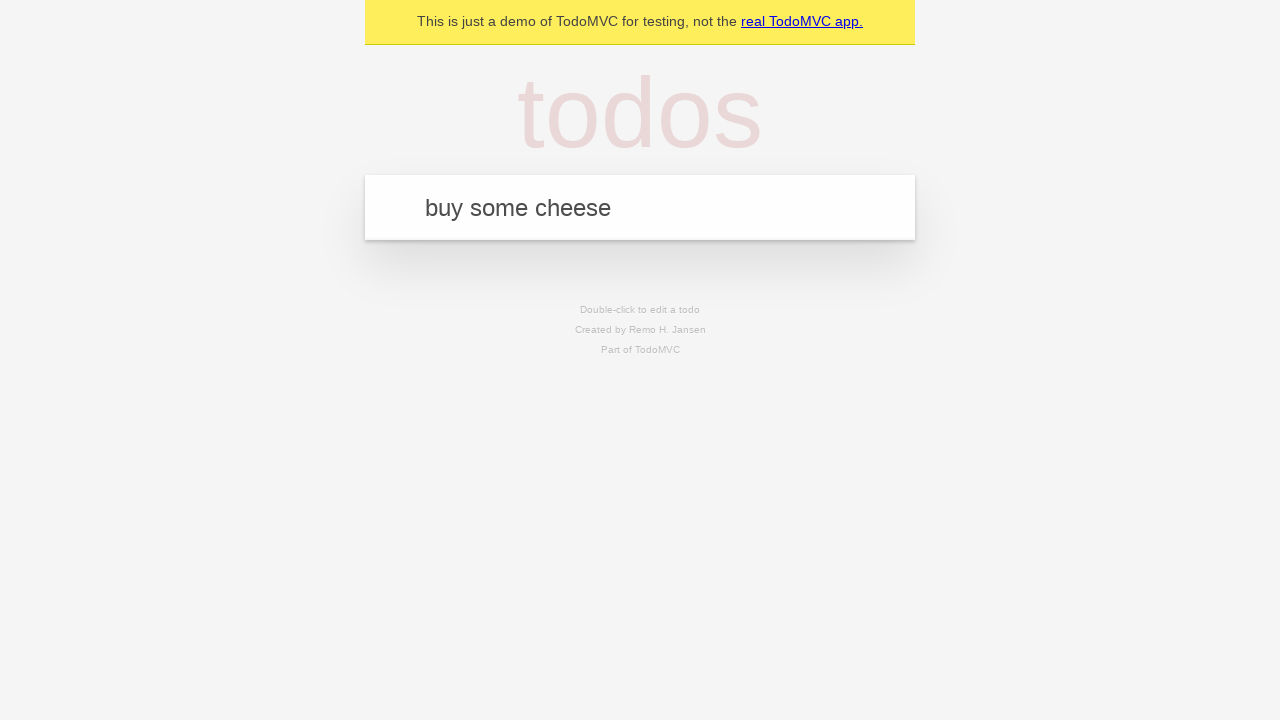

Pressed Enter to add first todo on internal:attr=[placeholder="What needs to be done?"i]
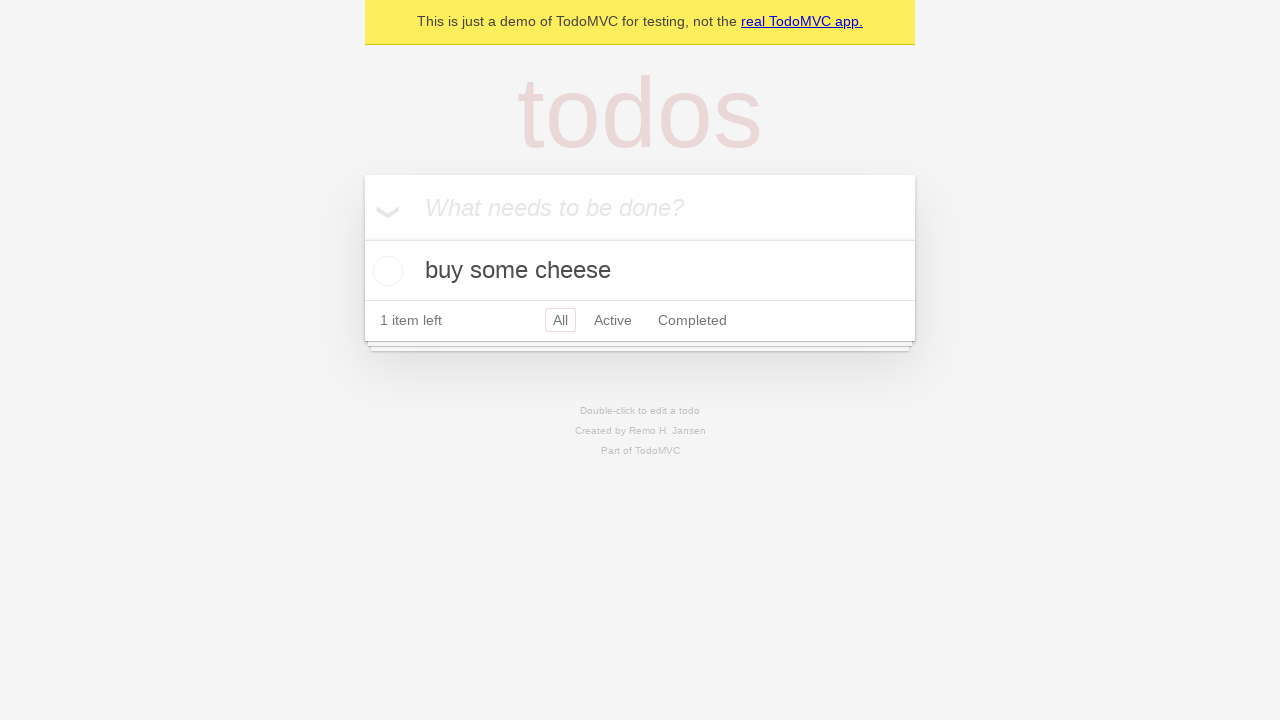

Filled todo input with 'feed the cat' on internal:attr=[placeholder="What needs to be done?"i]
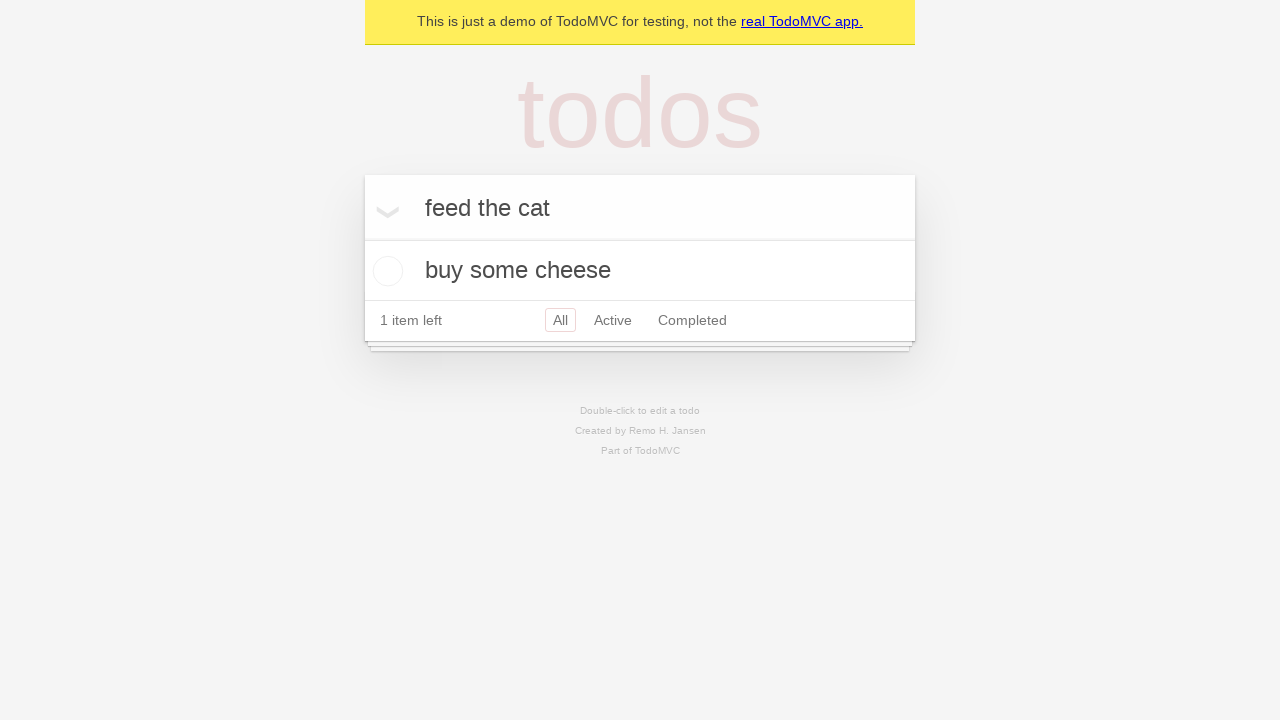

Pressed Enter to add second todo on internal:attr=[placeholder="What needs to be done?"i]
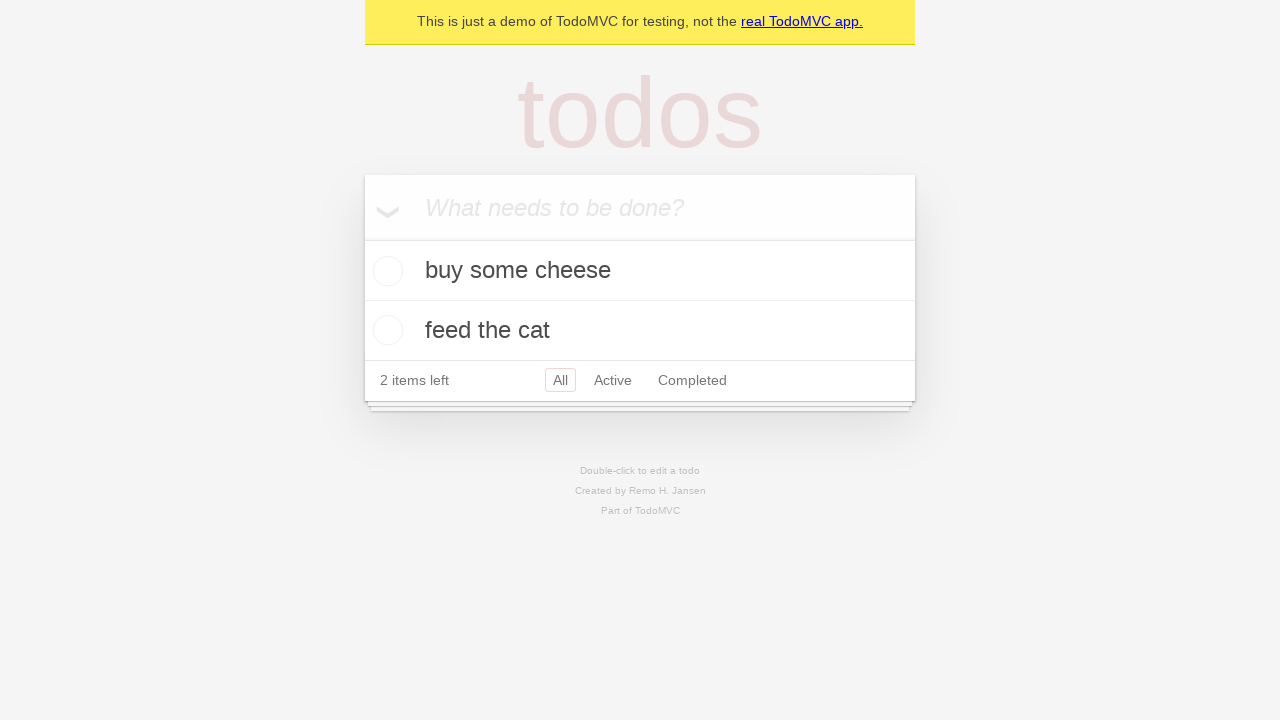

Filled todo input with 'book a doctors appointment' on internal:attr=[placeholder="What needs to be done?"i]
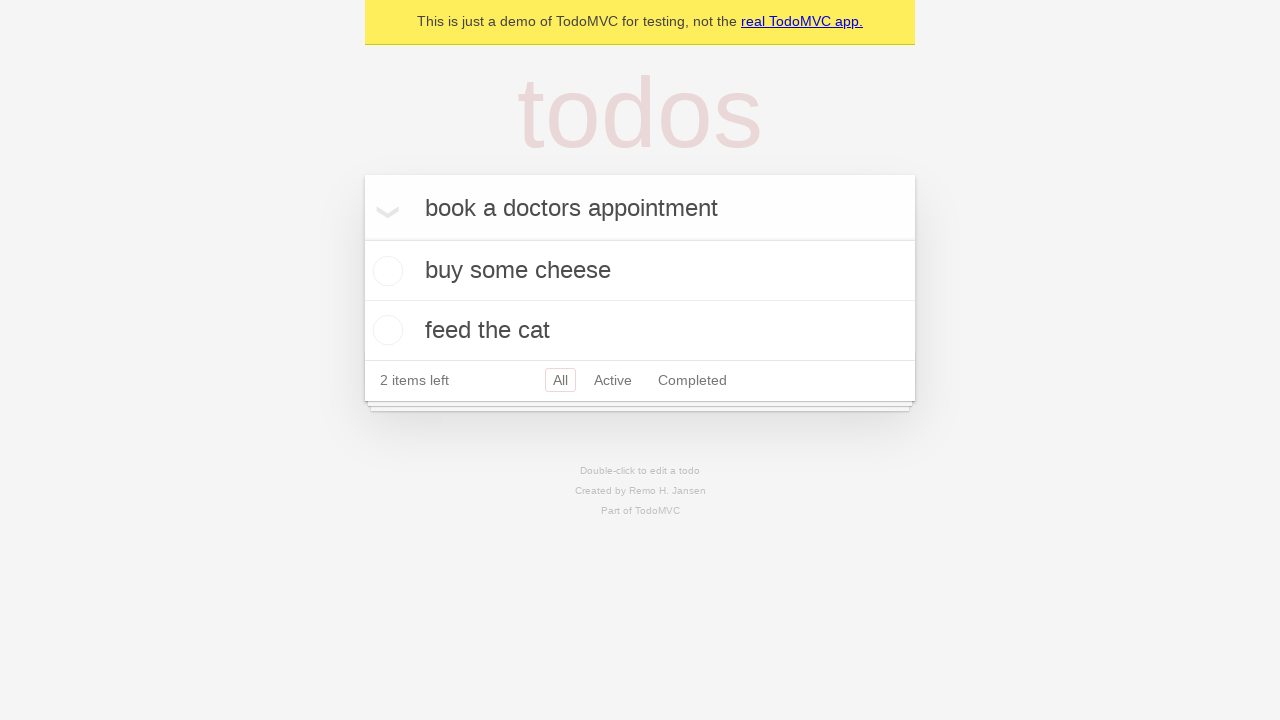

Pressed Enter to add third todo on internal:attr=[placeholder="What needs to be done?"i]
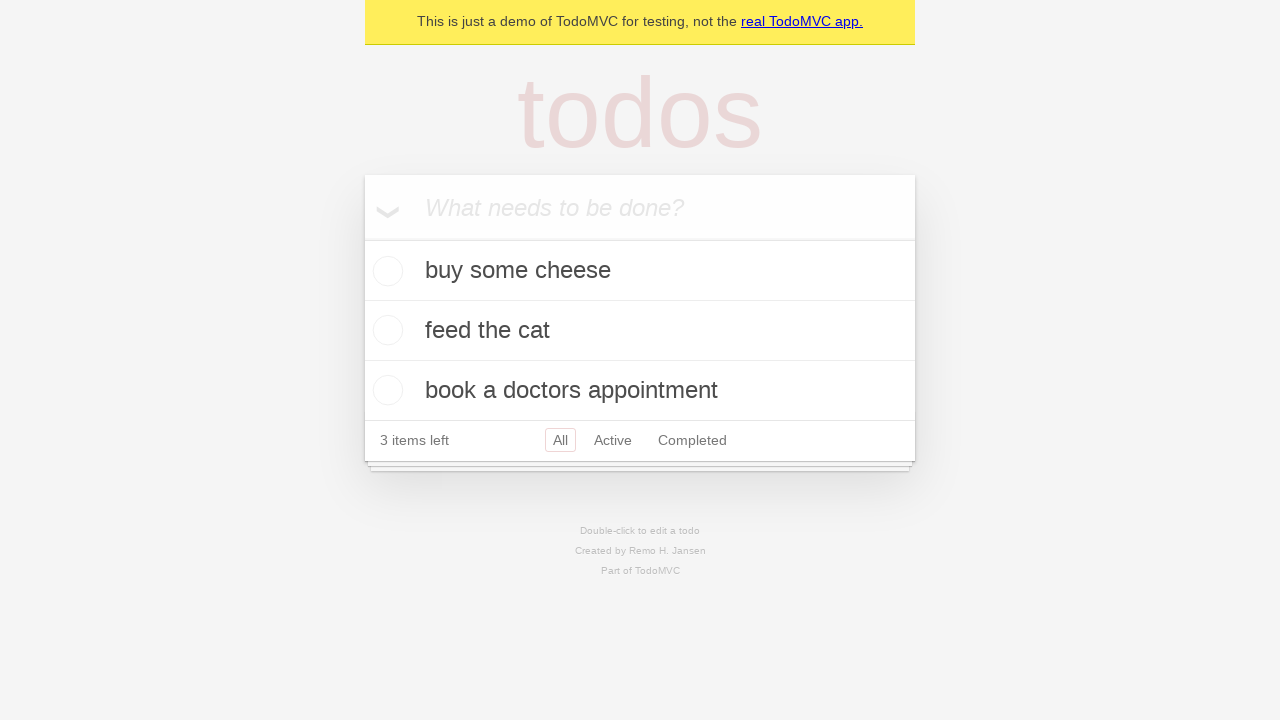

Checked toggle-all checkbox to mark all todos as complete at (362, 238) on internal:label="Mark all as complete"i
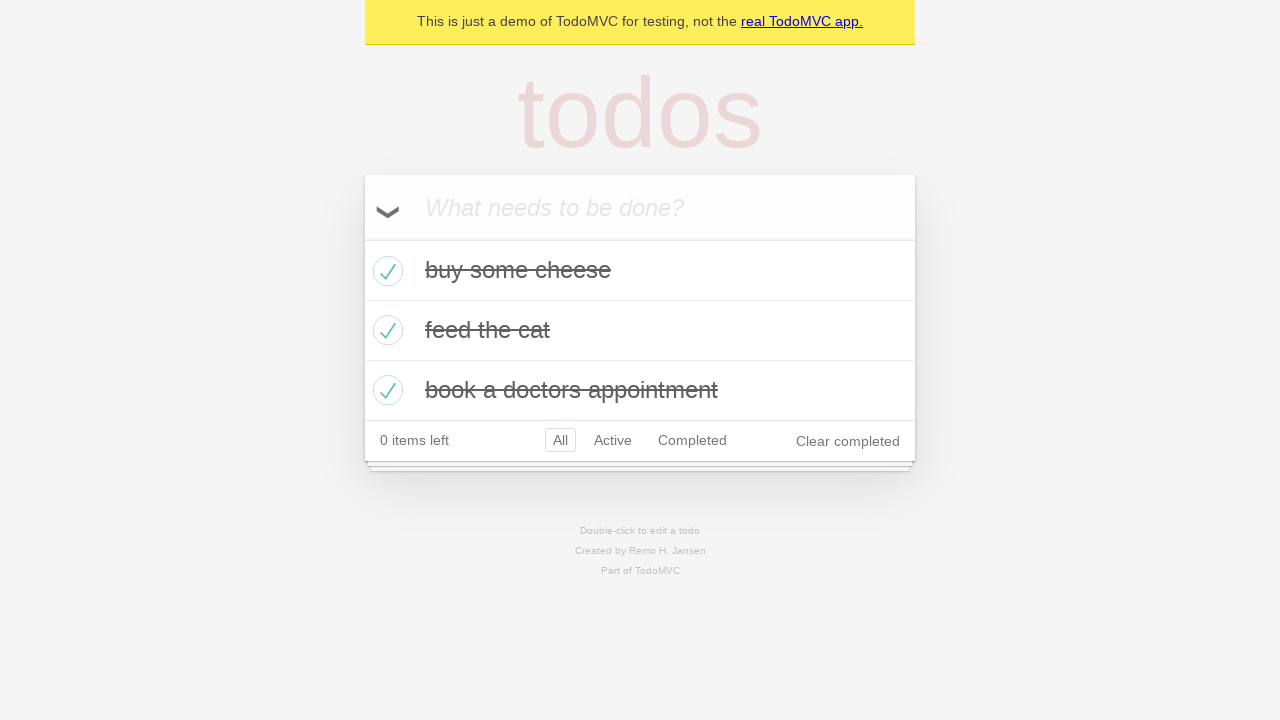

Unchecked first todo checkbox at (385, 271) on internal:testid=[data-testid="todo-item"s] >> nth=0 >> internal:role=checkbox
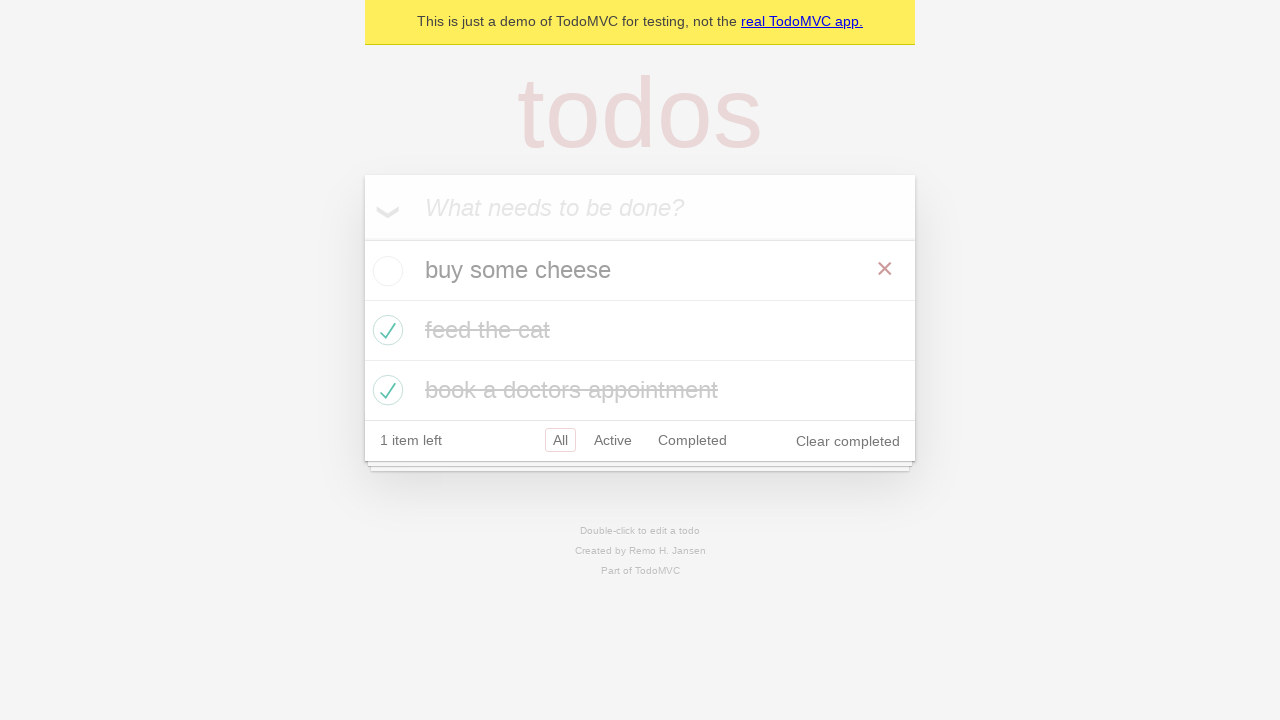

Checked first todo checkbox again at (385, 271) on internal:testid=[data-testid="todo-item"s] >> nth=0 >> internal:role=checkbox
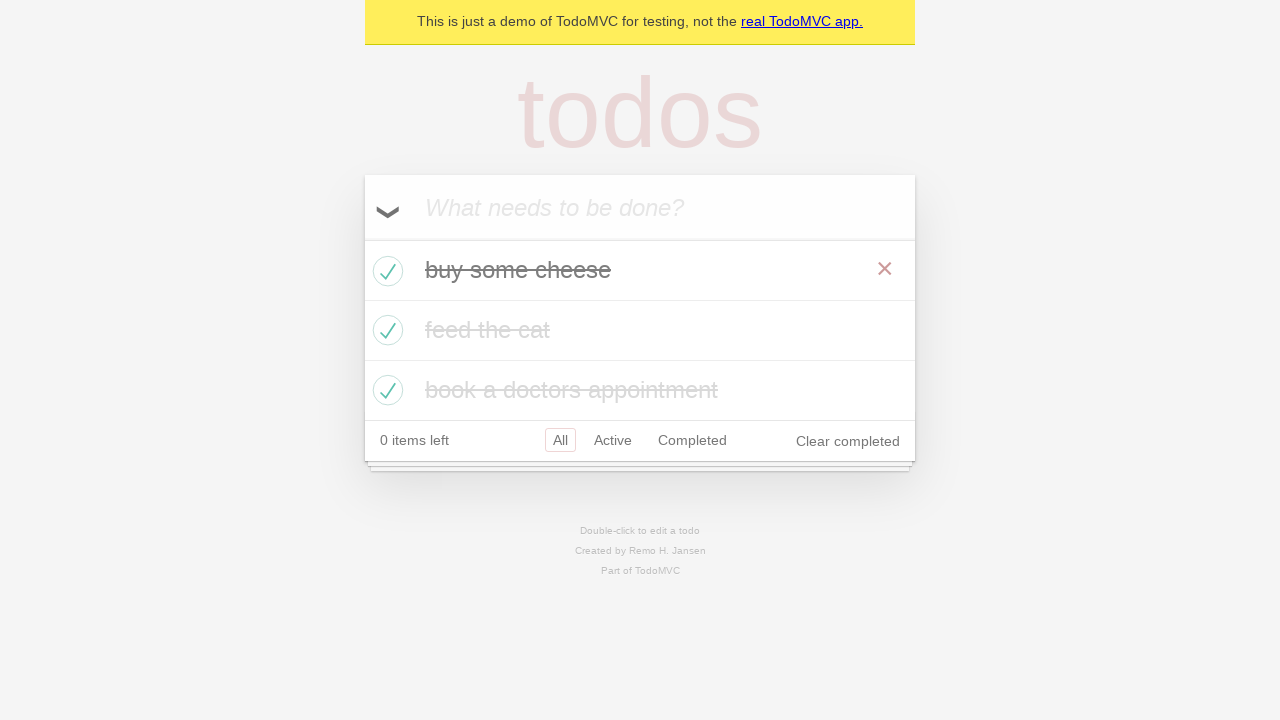

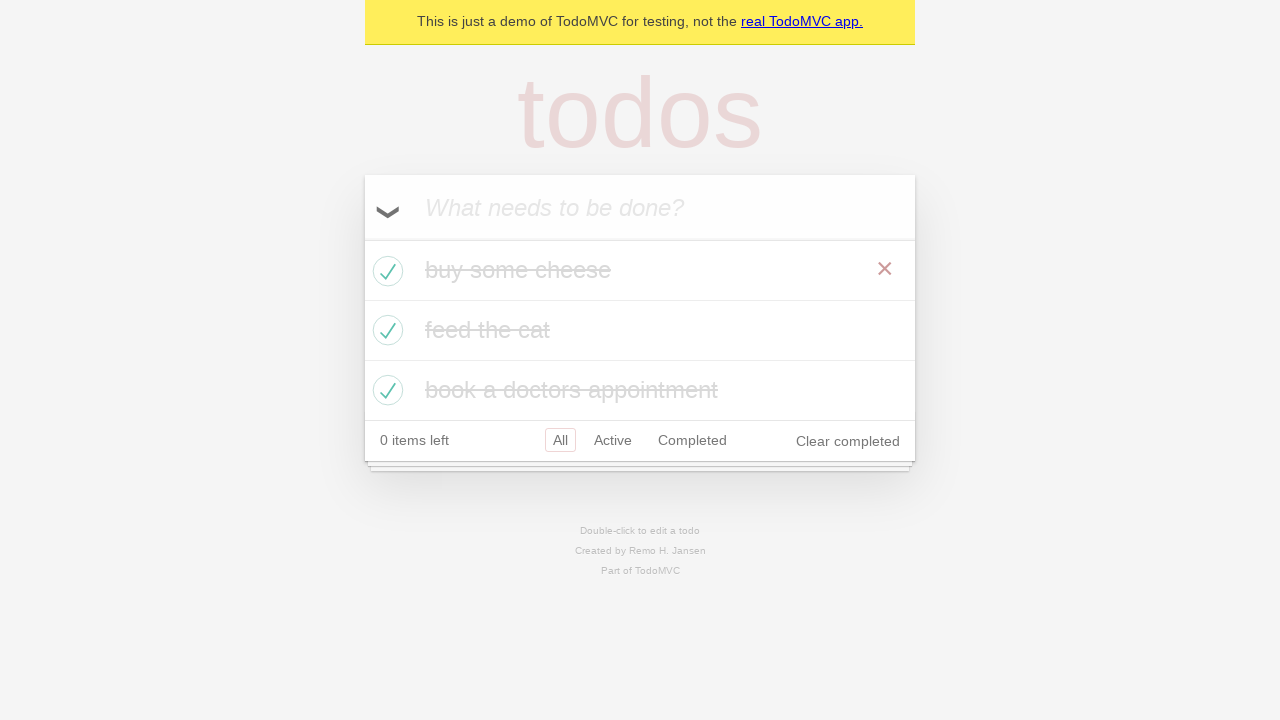